Tests the Carbon code image generation workflow by navigating to carbon.now.sh with a code snippet, opening the export menu, and clicking the PNG export option to download a code image.

Starting URL: https://carbon.now.sh?l=python&code=print(%22Hello%2C%20World!%22)

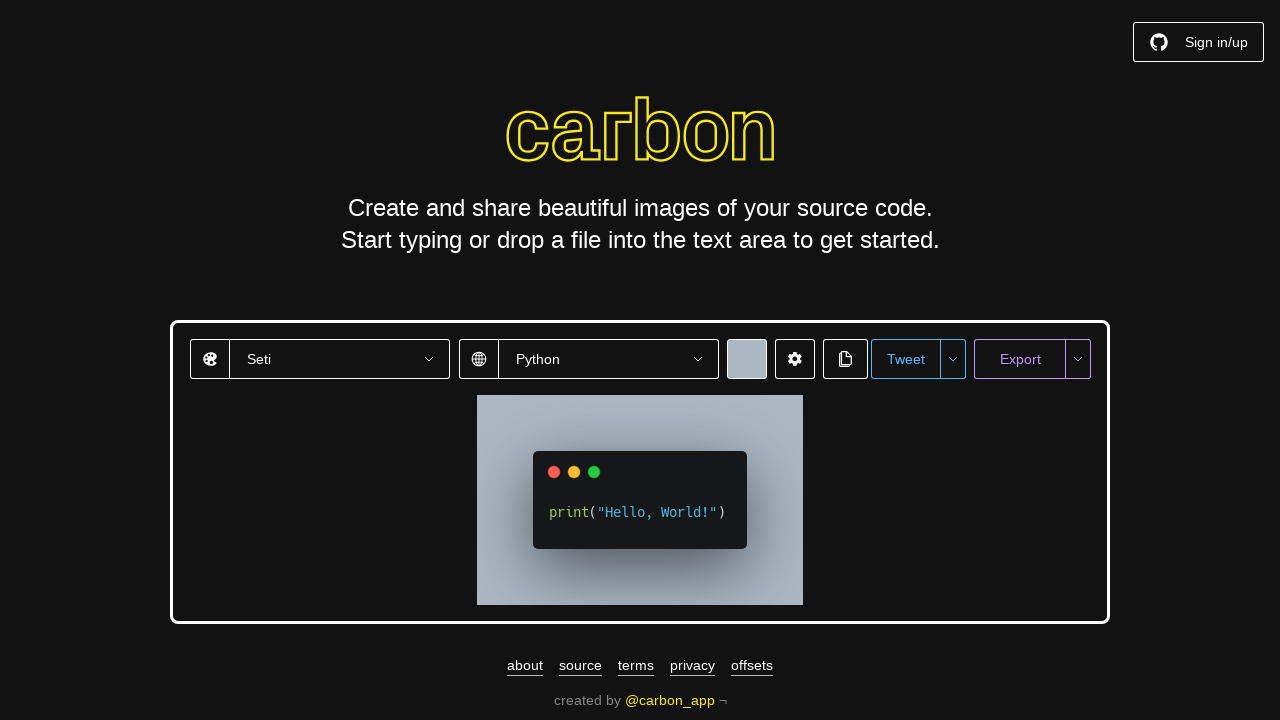

Carbon editor loaded and export menu selector appeared
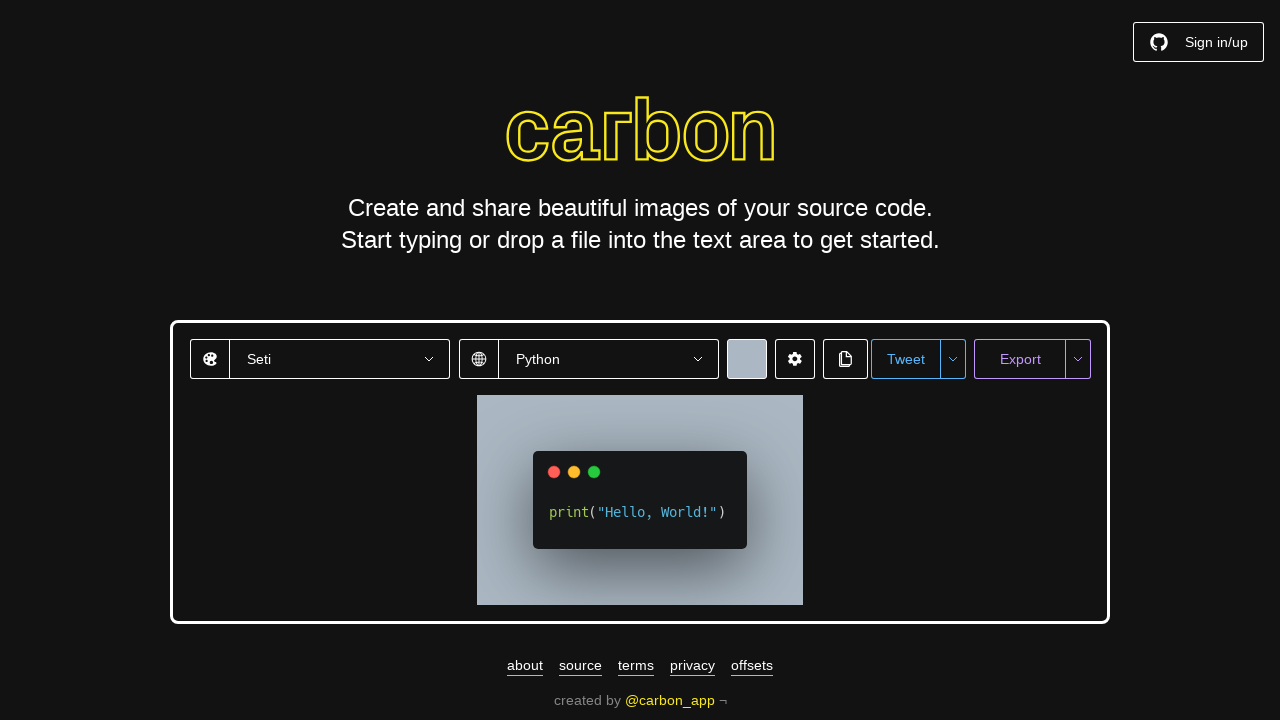

Clicked export menu to open export options at (1078, 359) on #export-menu
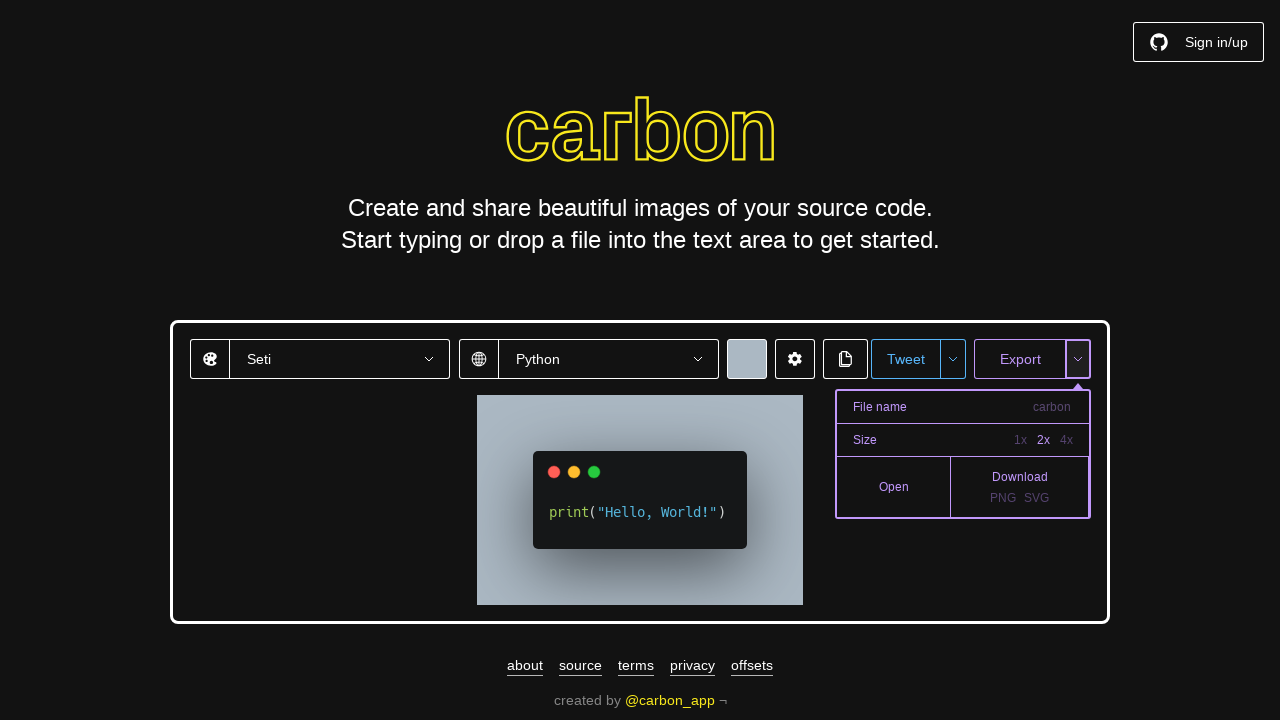

Clicked PNG export option to generate code image at (1003, 498) on #export-png
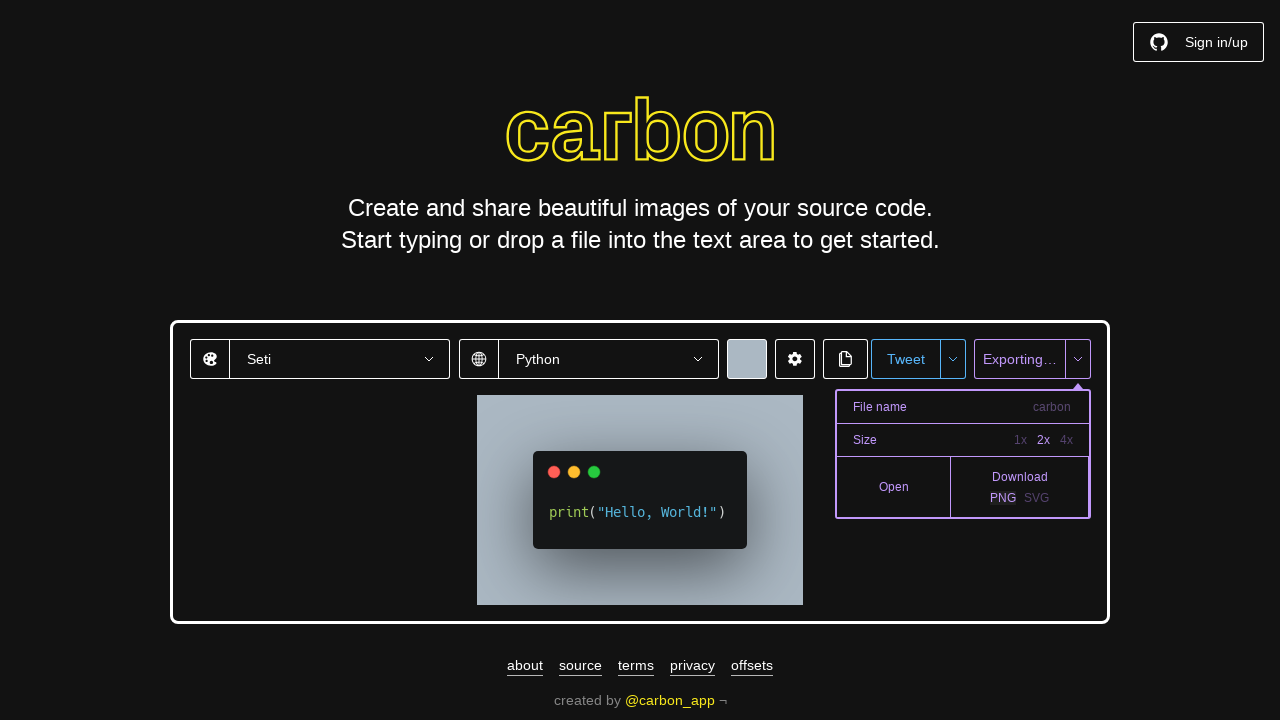

Waited for download to initiate
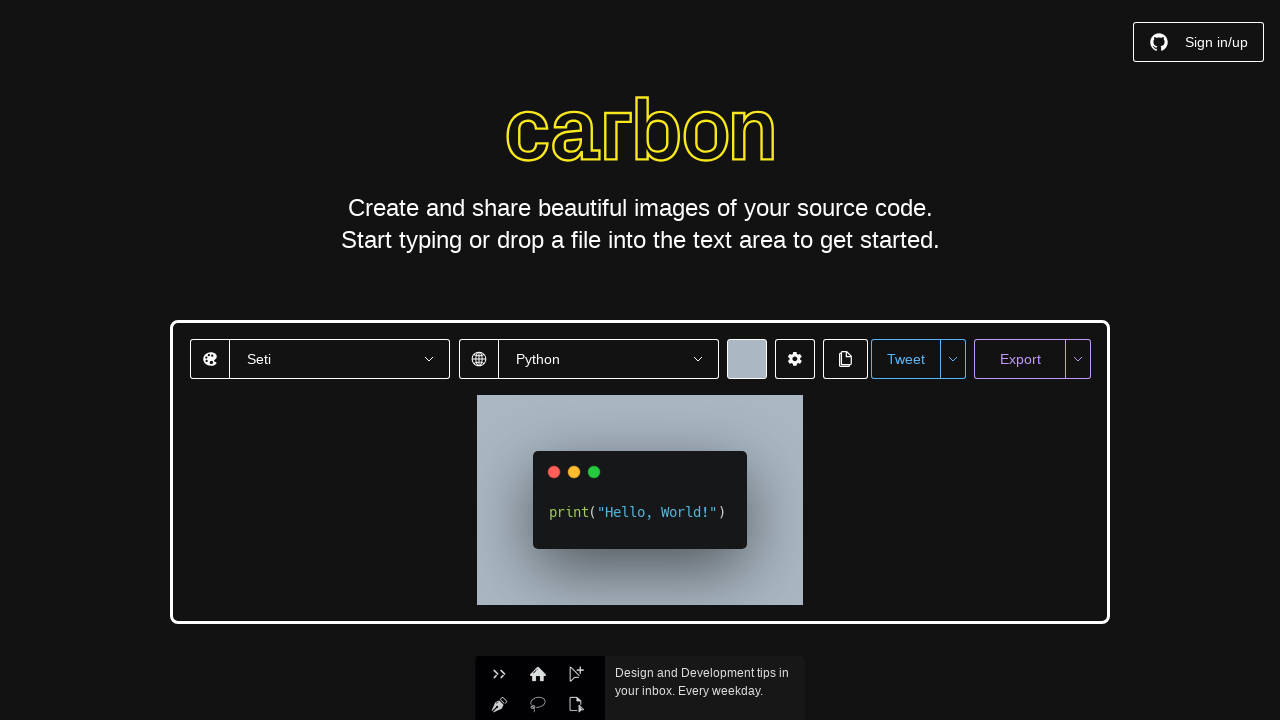

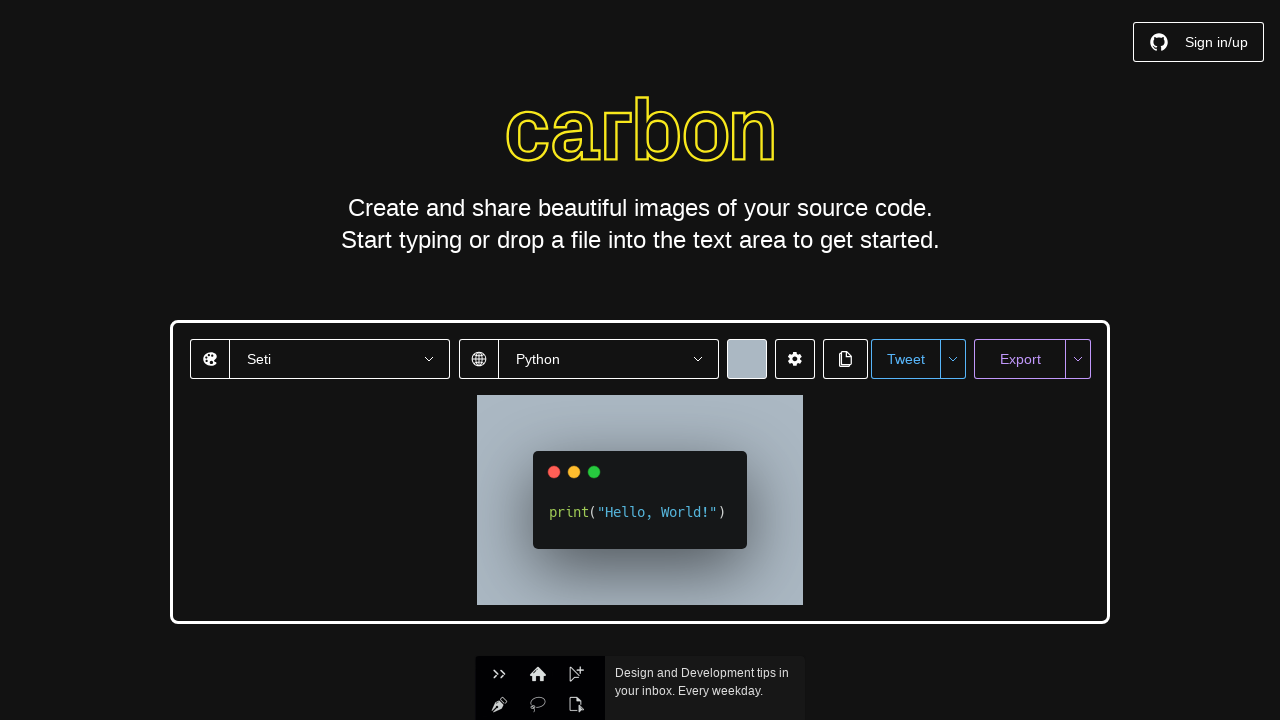